Navigates to Docker homepage and verifies that the logo is displayed

Starting URL: https://www.docker.com

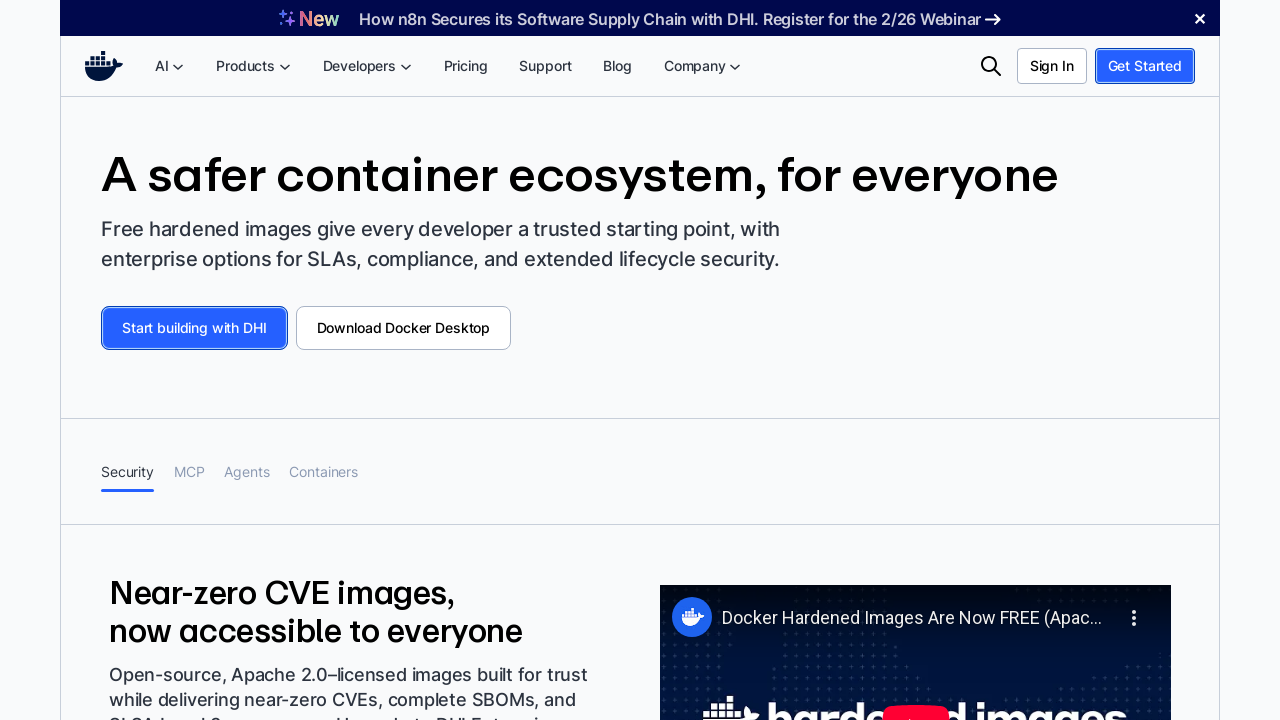

Located Docker logo element using XPath selector
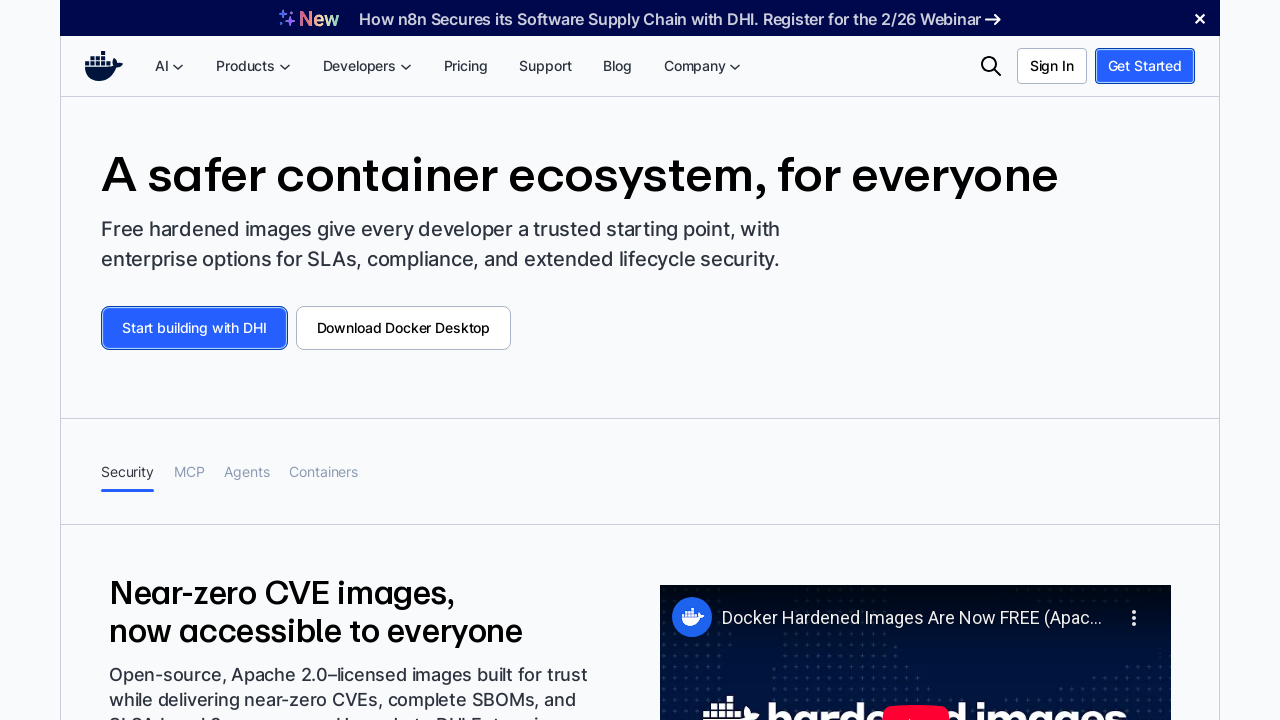

Docker logo is not visible on the homepage
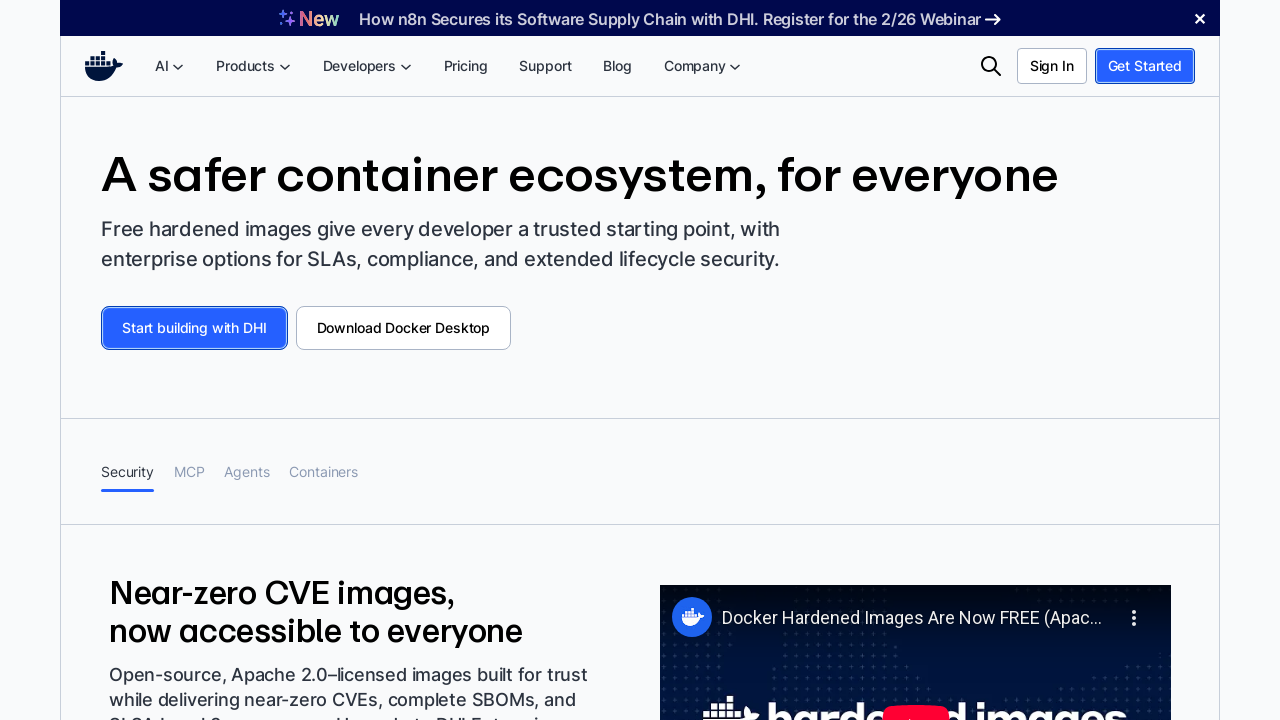

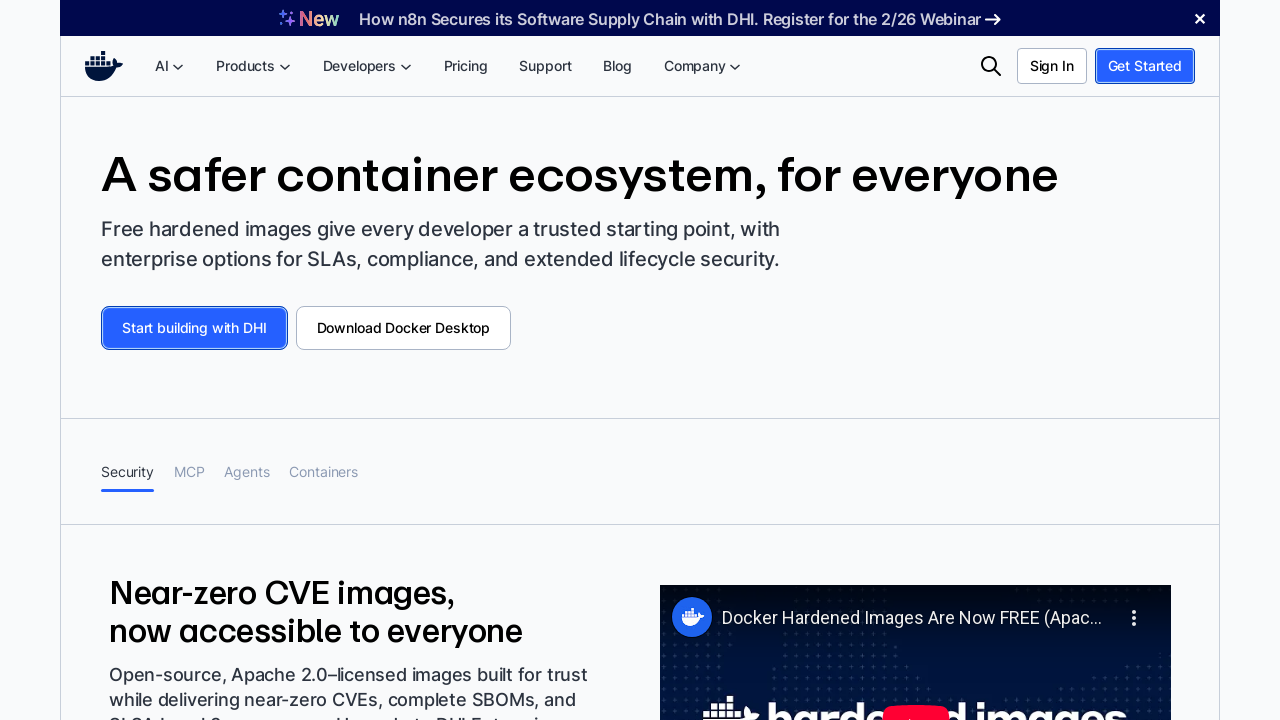